Tests dismissing a JavaScript prompt dialog without entering text

Starting URL: https://the-internet.herokuapp.com/javascript_alerts

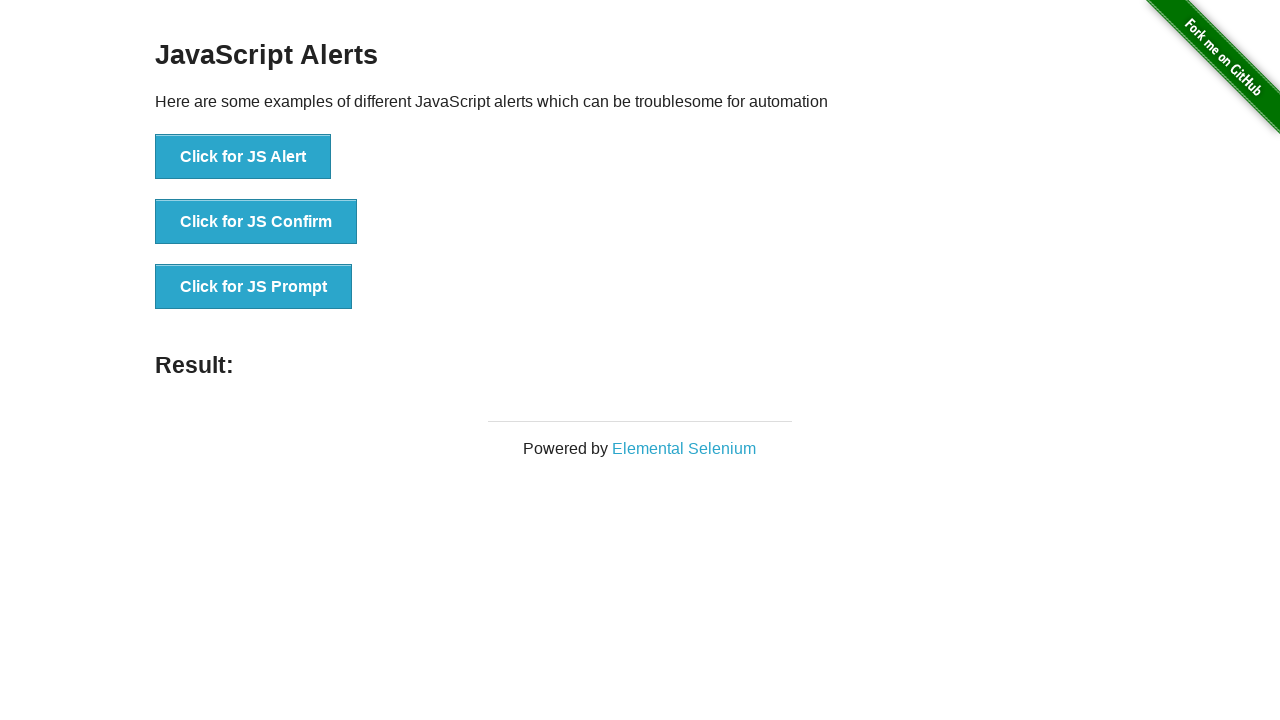

Clicked JS Prompt button to trigger prompt dialog at (254, 287) on button[onclick='jsPrompt()']
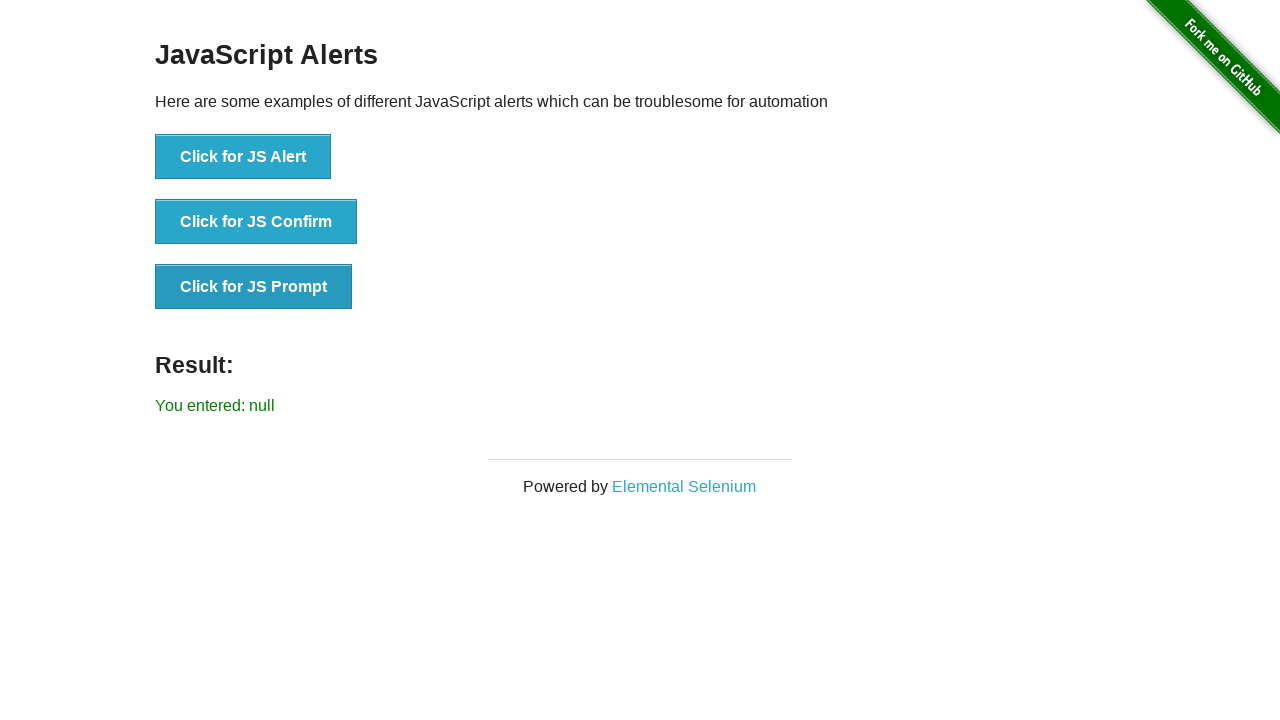

Set up dialog handler to dismiss prompt without entering text
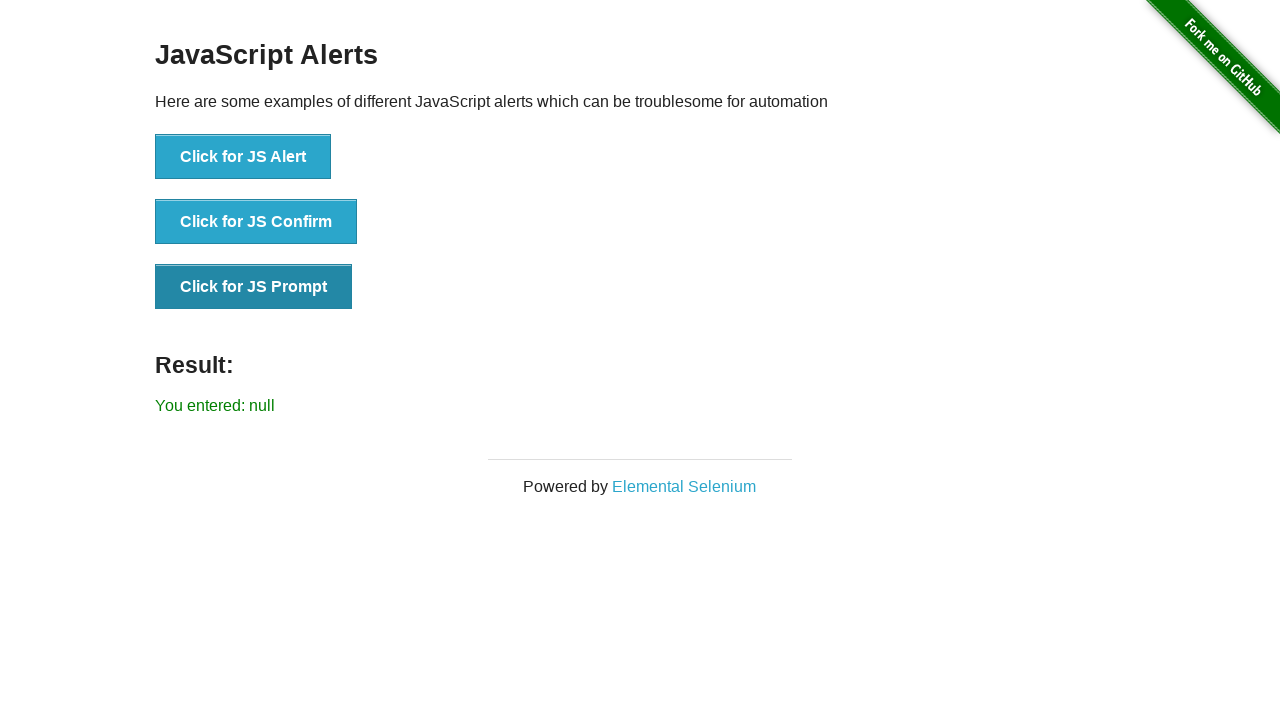

Verified result text displays 'You entered: null' confirming prompt was dismissed
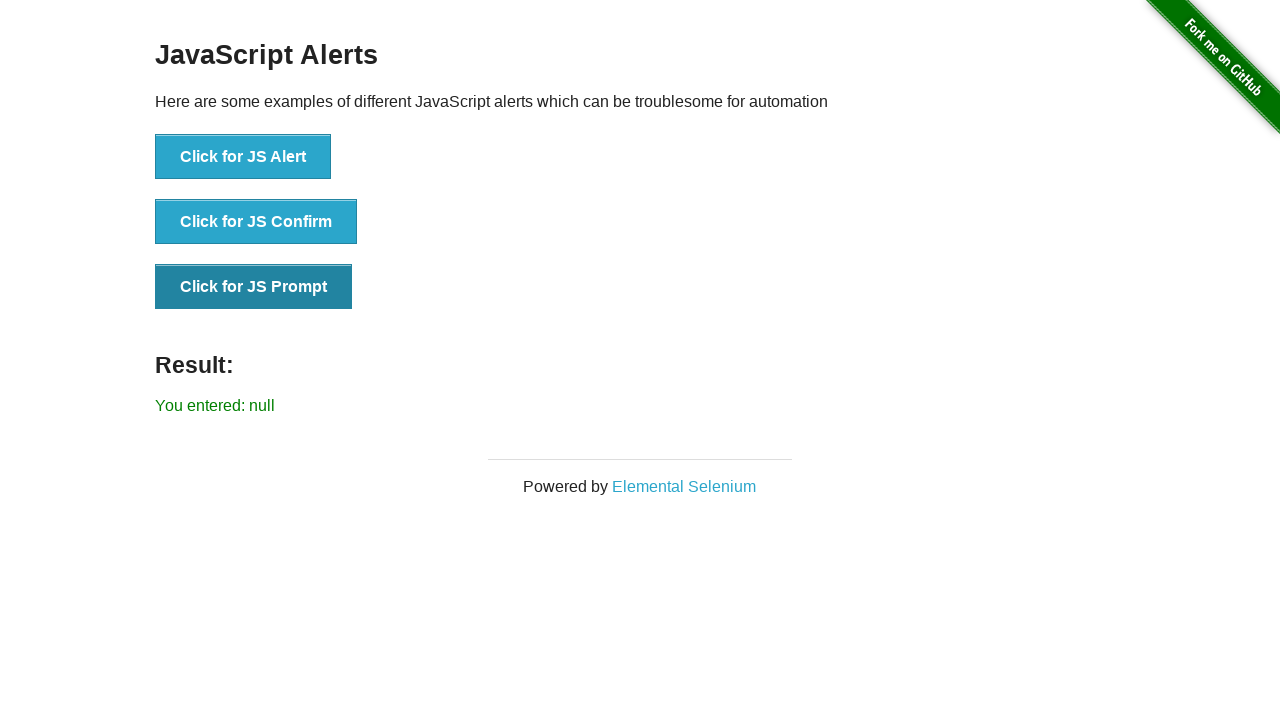

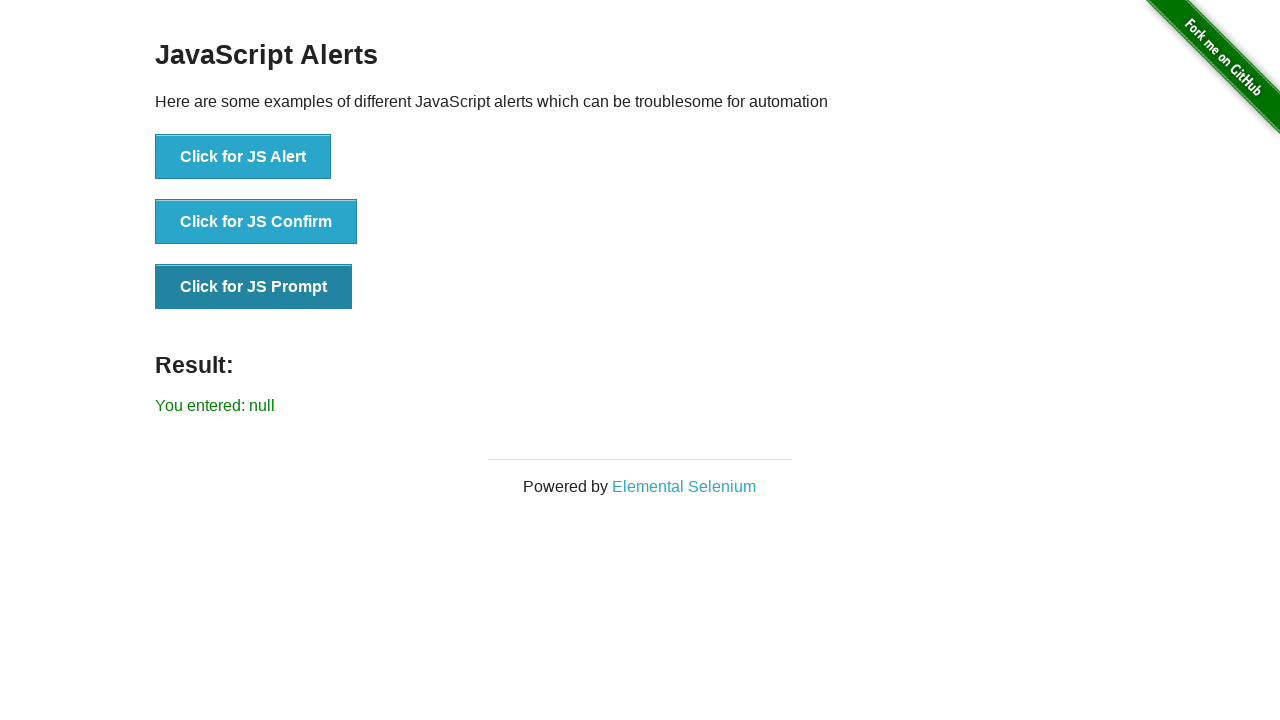